Tests dynamic loading by clicking a start button and waiting for a hidden element to become visible, then verifying the "Hello World!" text appears.

Starting URL: http://the-internet.herokuapp.com/dynamic_loading/1

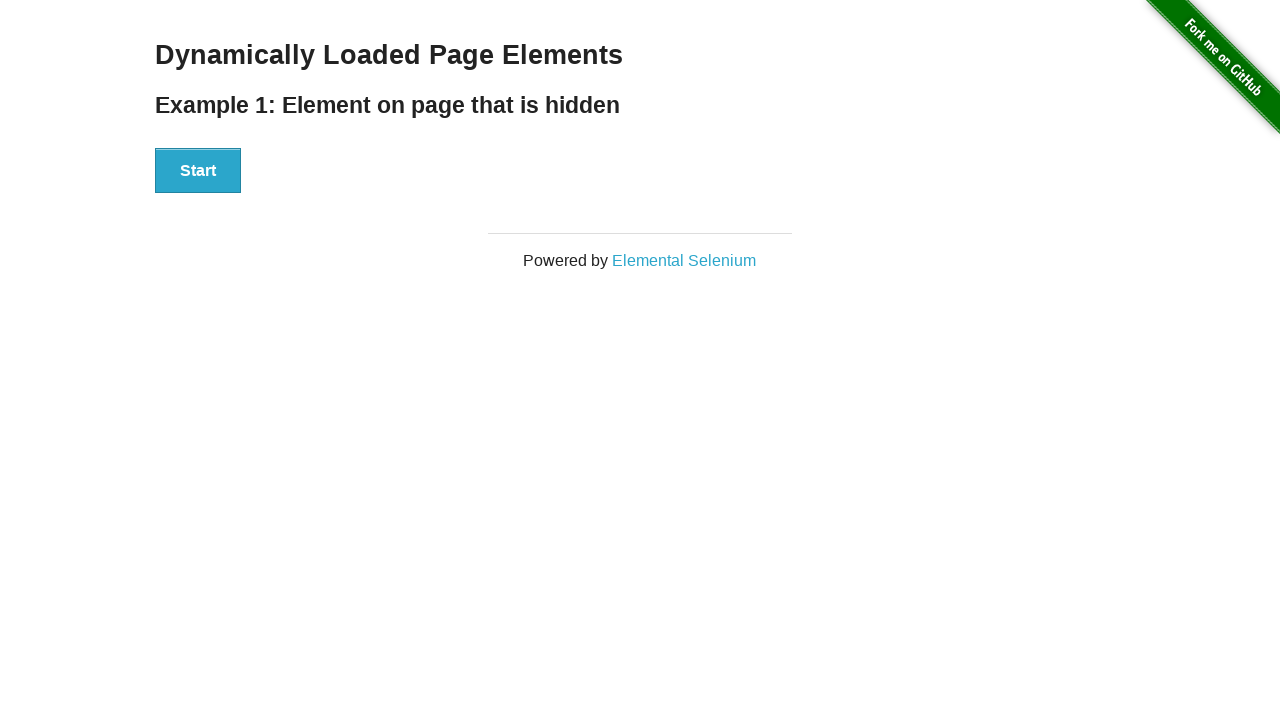

Clicked start button to begin dynamic loading at (198, 171) on xpath=//div[@id='start']/button
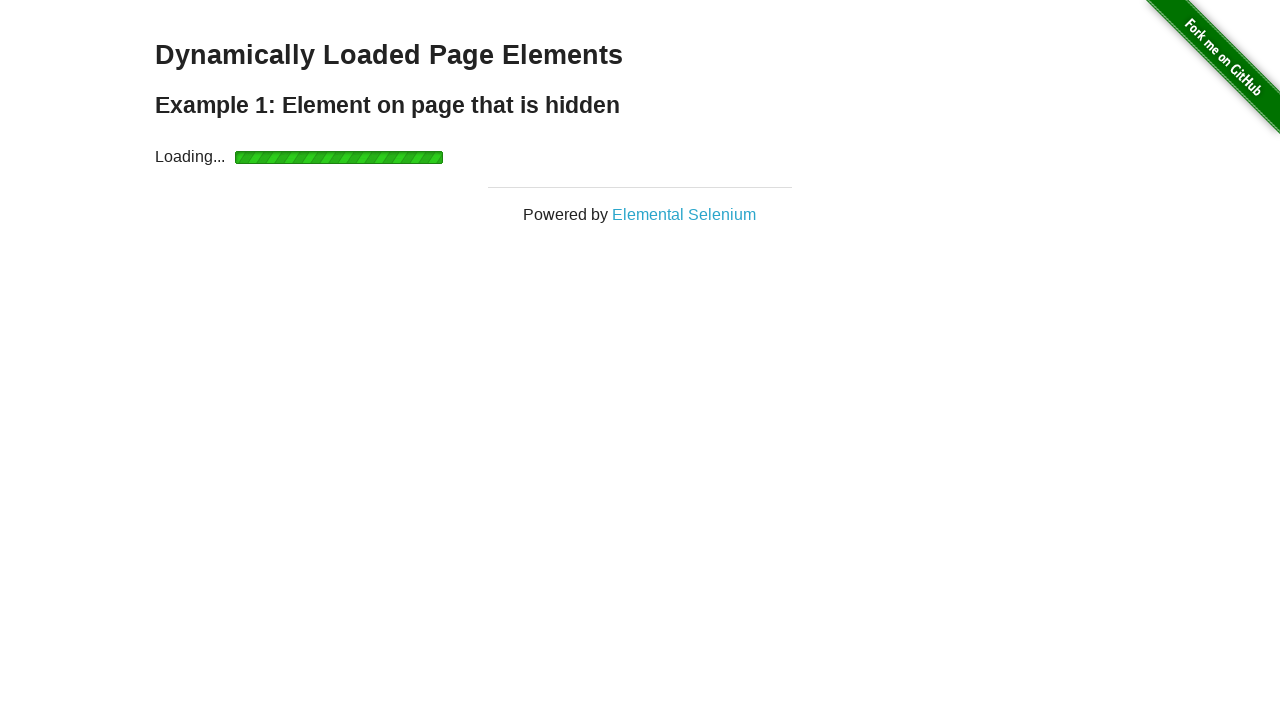

Waited for finish element to become visible
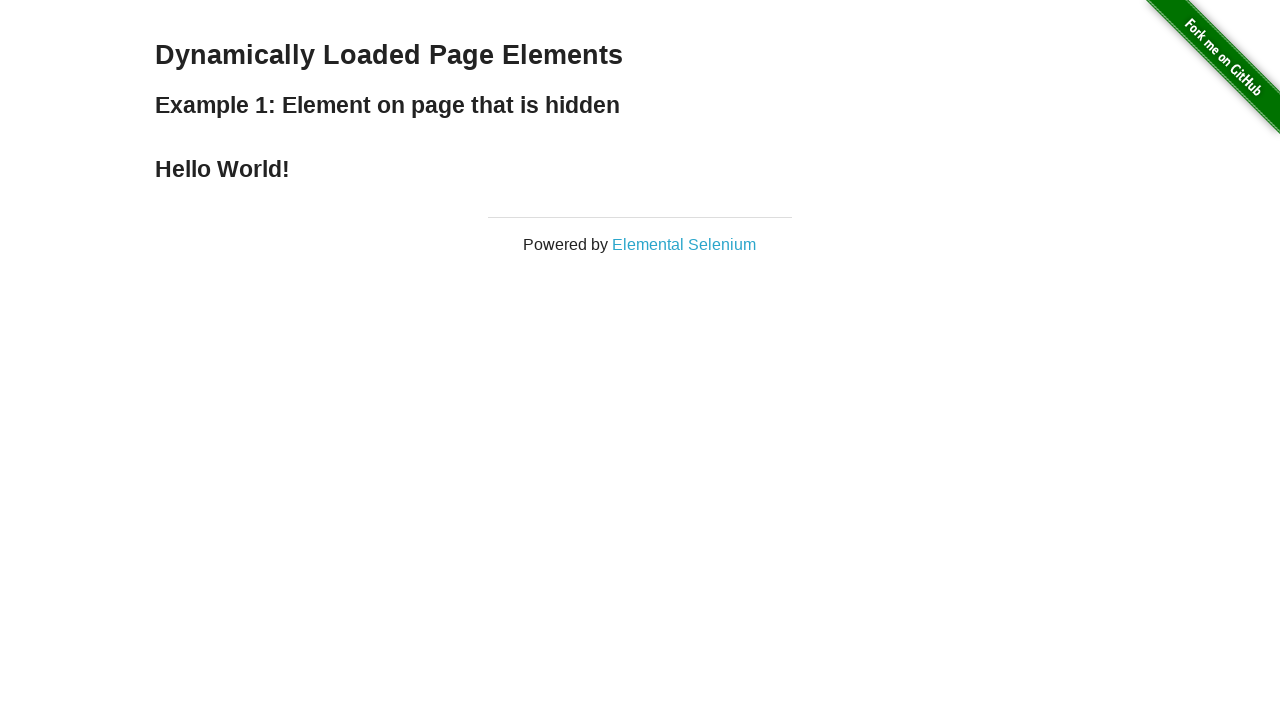

Retrieved text content from finish element
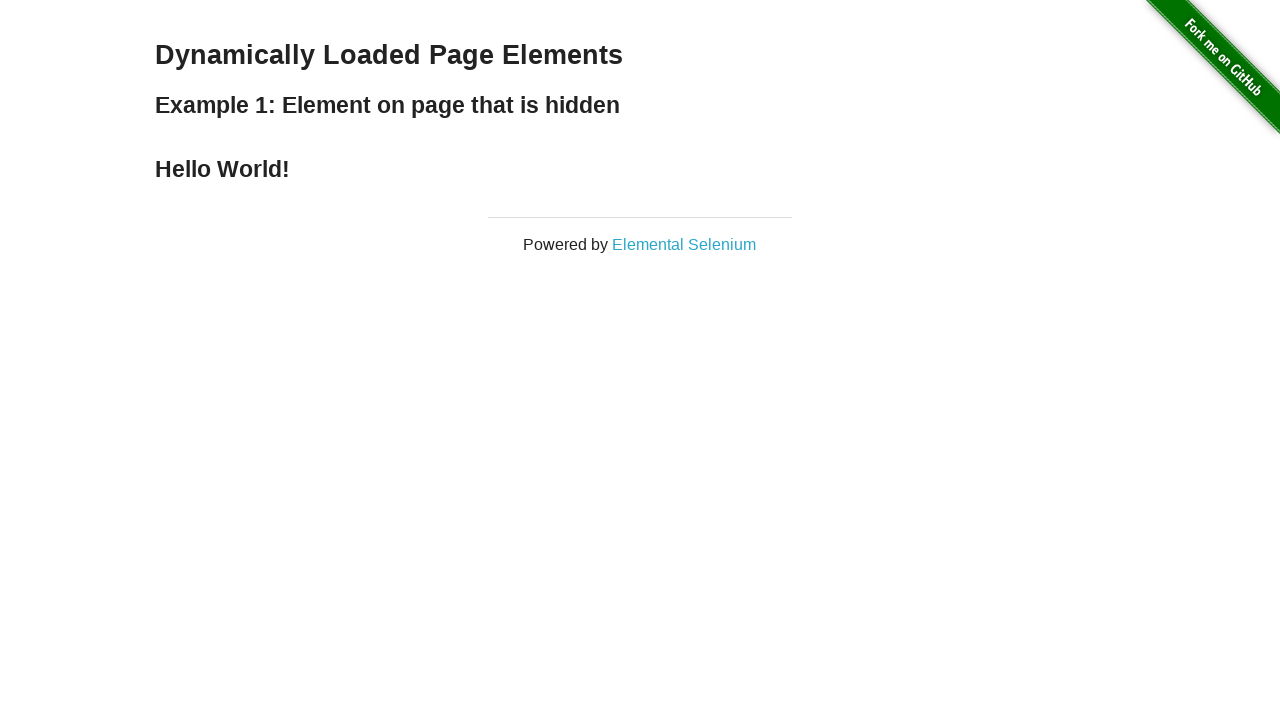

Verified 'Hello World!' text appears in finish element
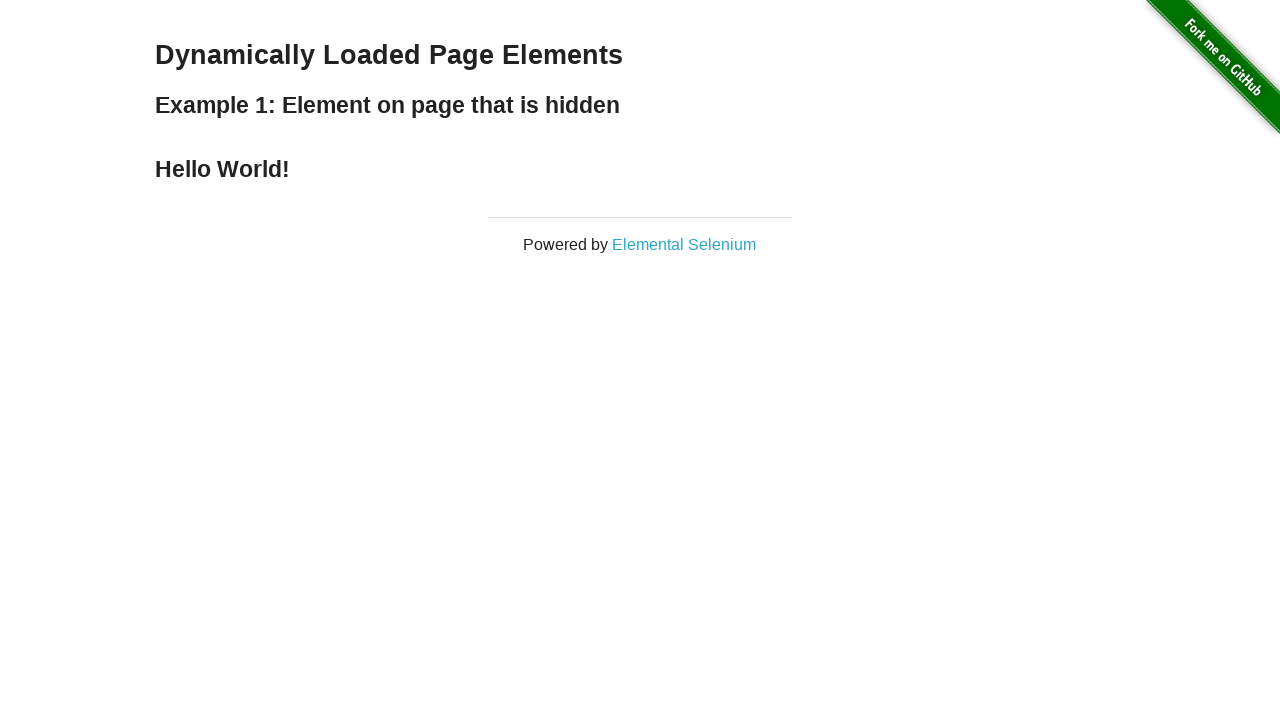

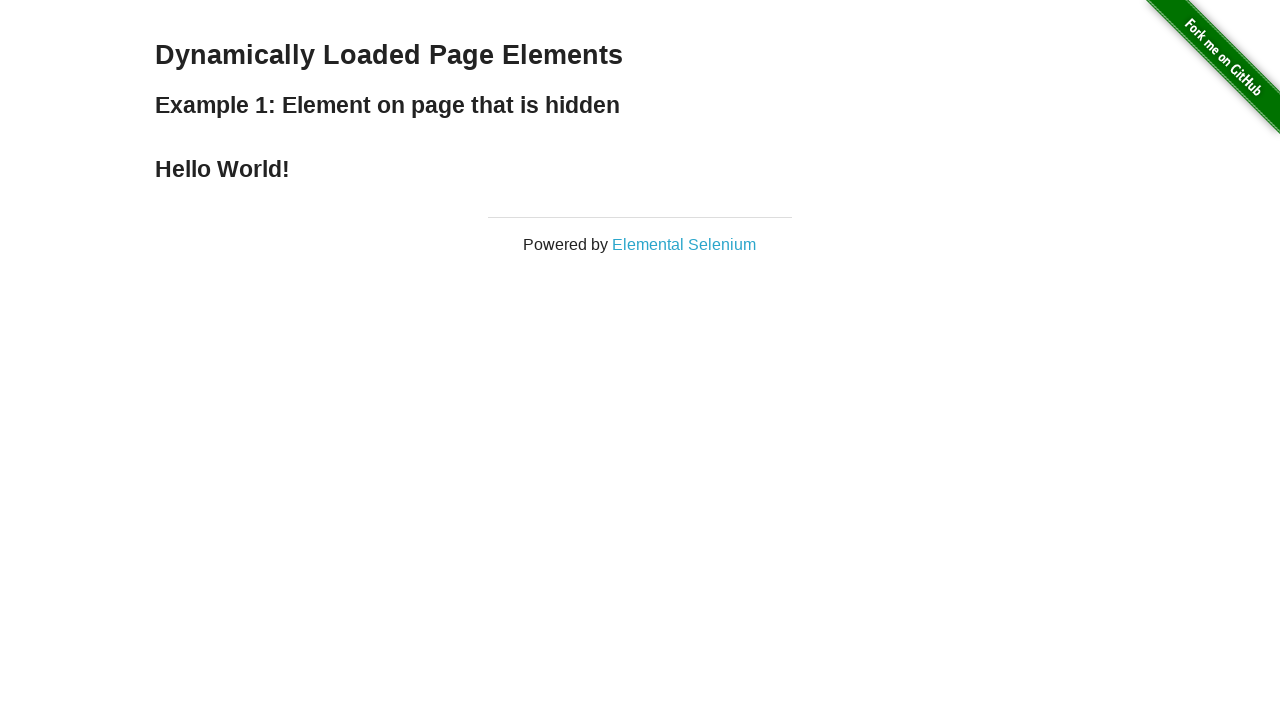